Tests form submission on an Angular practice page by filling out various form fields including name, email, password, gender selection, employment status, and date, then submitting and verifying success message

Starting URL: https://rahulshettyacademy.com/angularpractice/

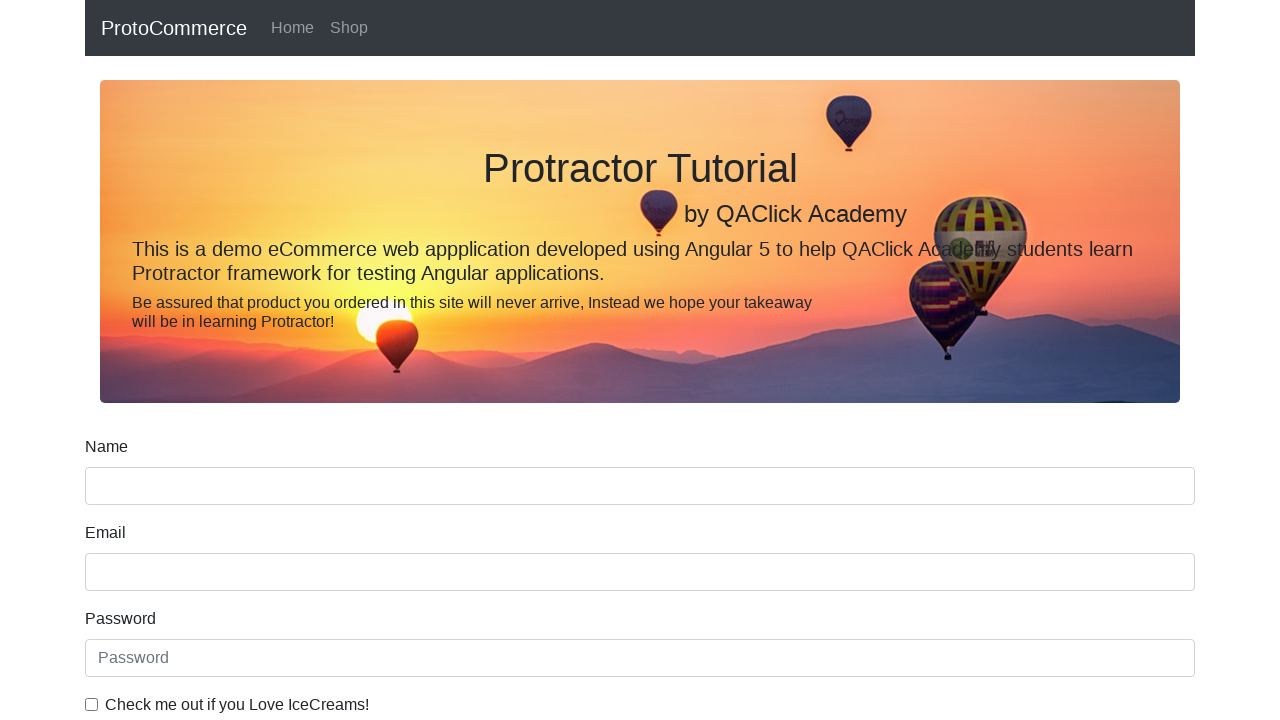

Filled name field with 'Rahul' on //label[contains(text(),'Name')]/following-sibling::input[@name='name']
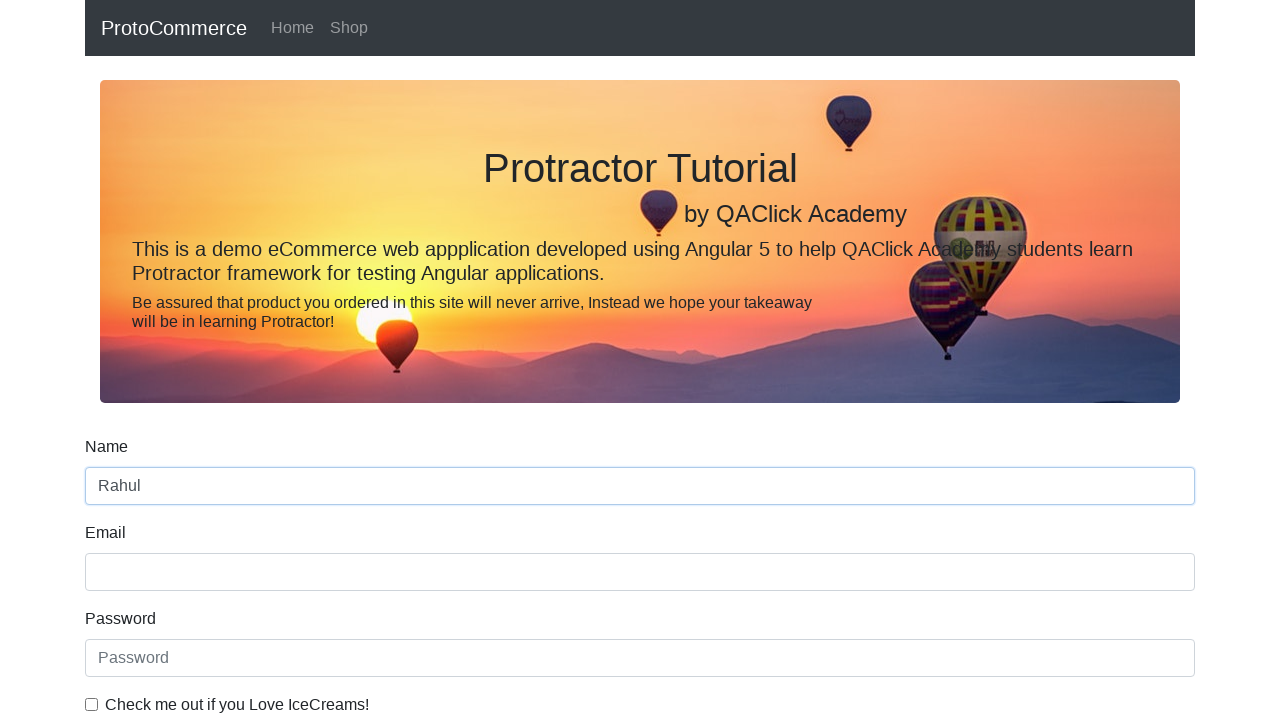

Filled email field with 'rahul143@gmail.com' on //label[contains(text(),'Email')]/following-sibling::input[@name='email']
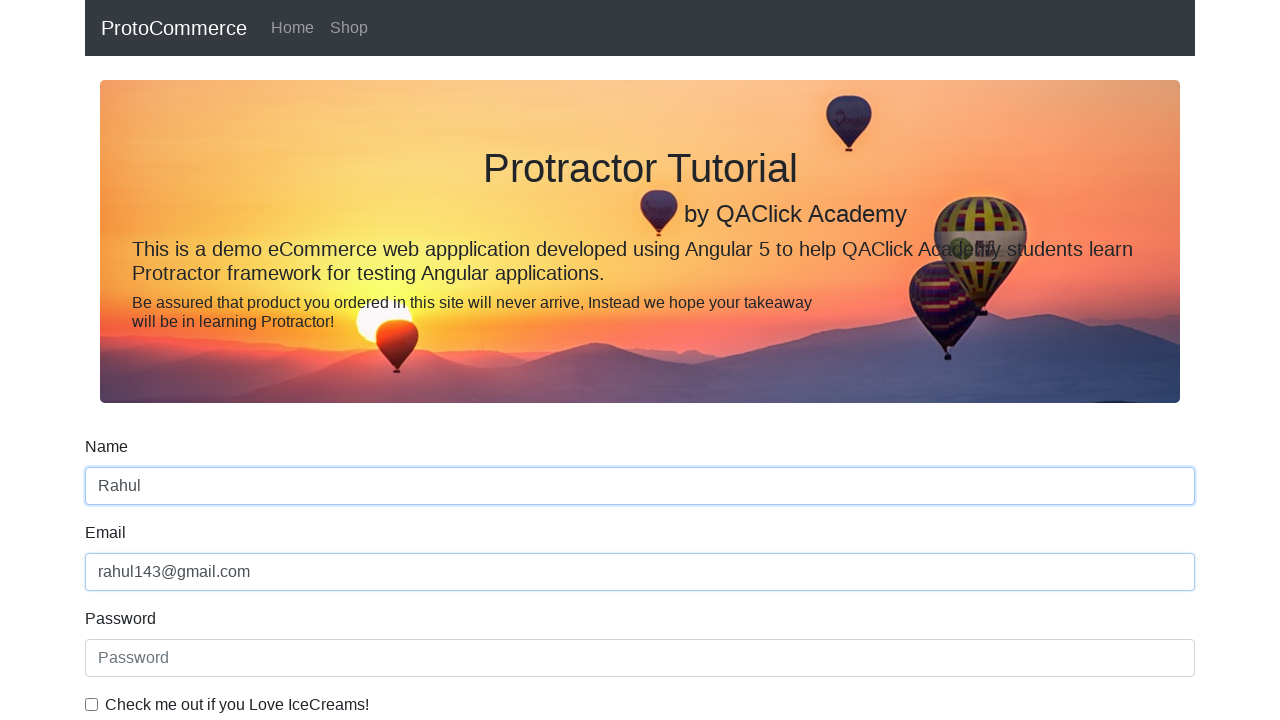

Filled password field with 'Rahul143' on //label[contains(text(),'Password')]/following-sibling::input[@placeholder='Pass
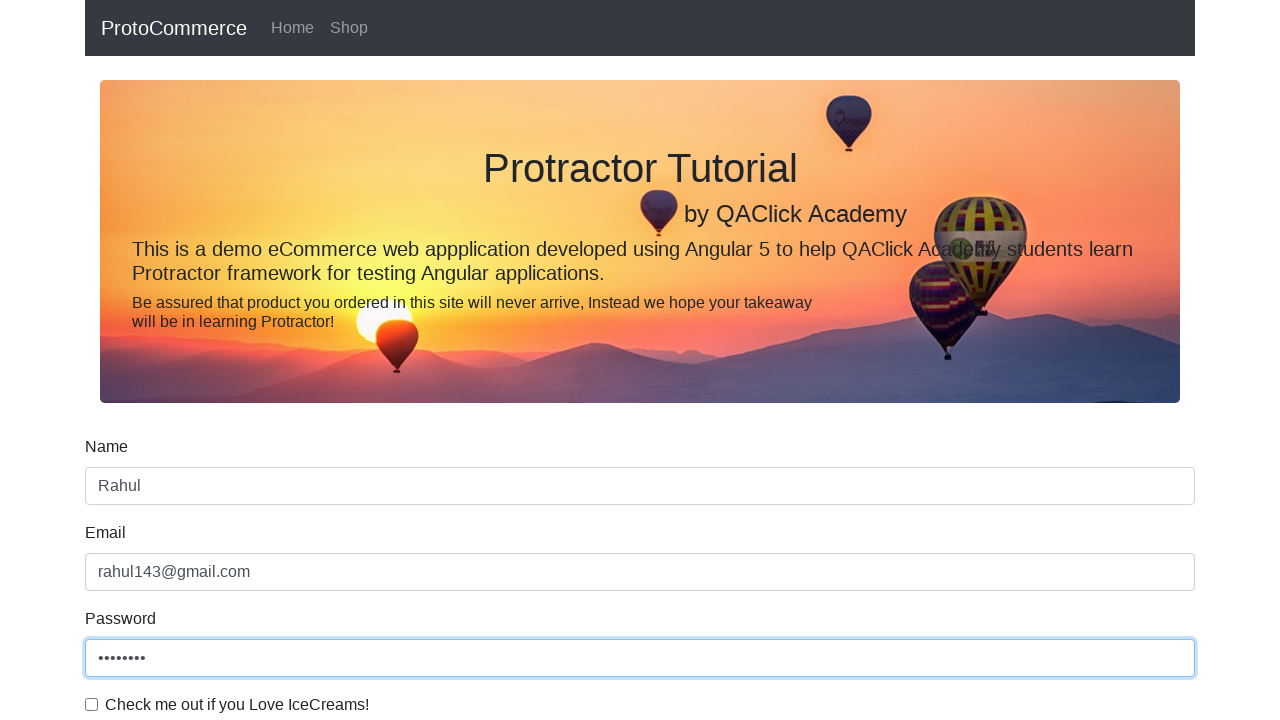

Selected 'Male' from gender dropdown on #exampleFormControlSelect1
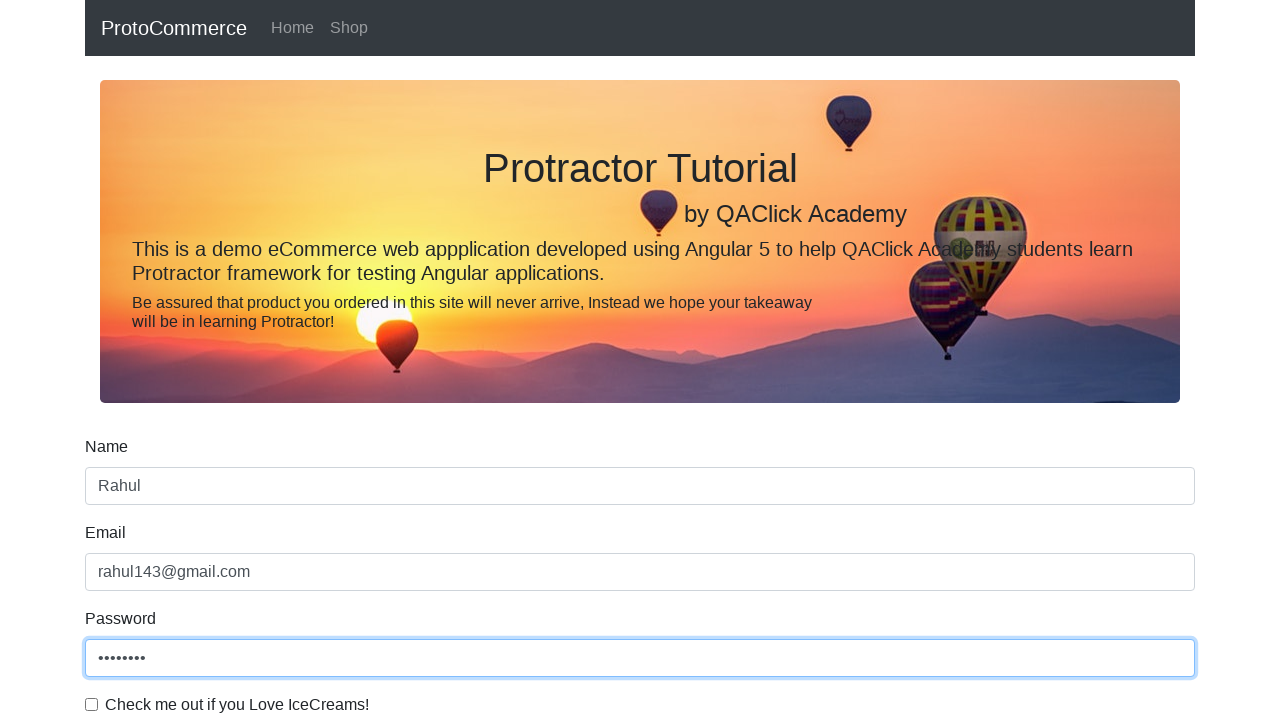

Clicked employment status radio button at (238, 360) on #inlineRadio1
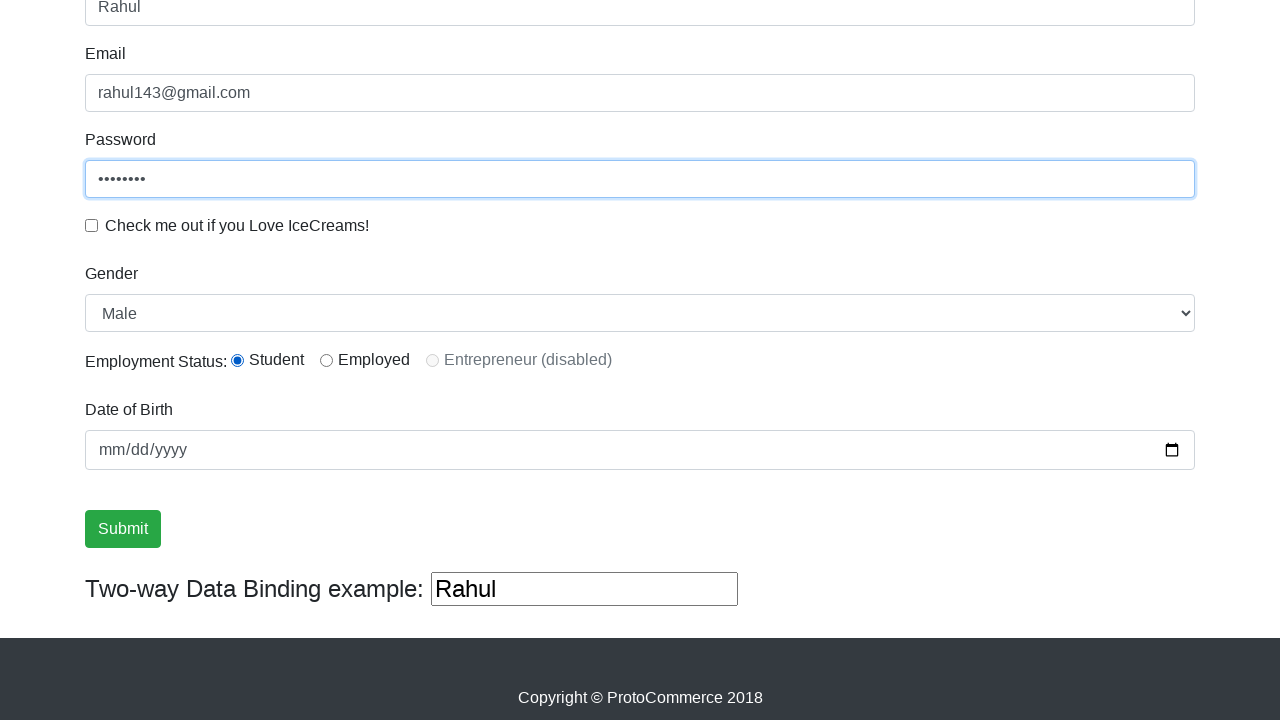

Filled date field with '1991-05-13' on //*[@type='date']
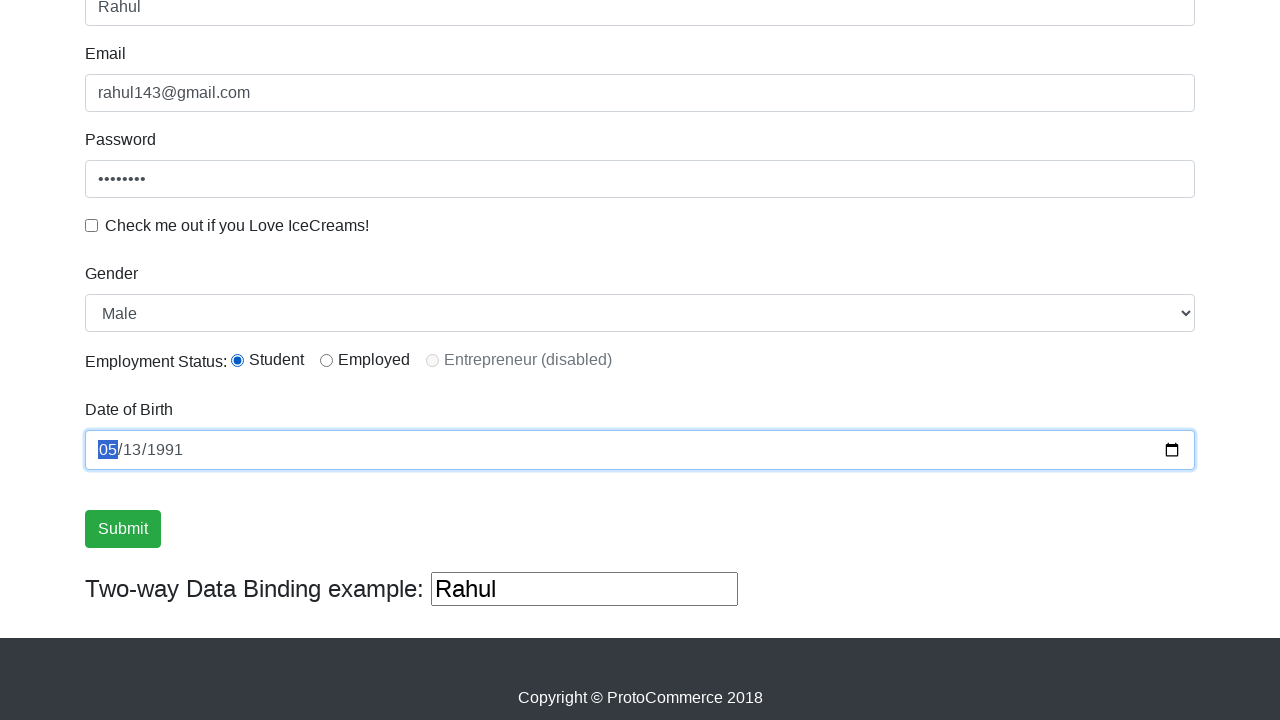

Clicked form submit button at (123, 529) on xpath=//*[@type='submit']
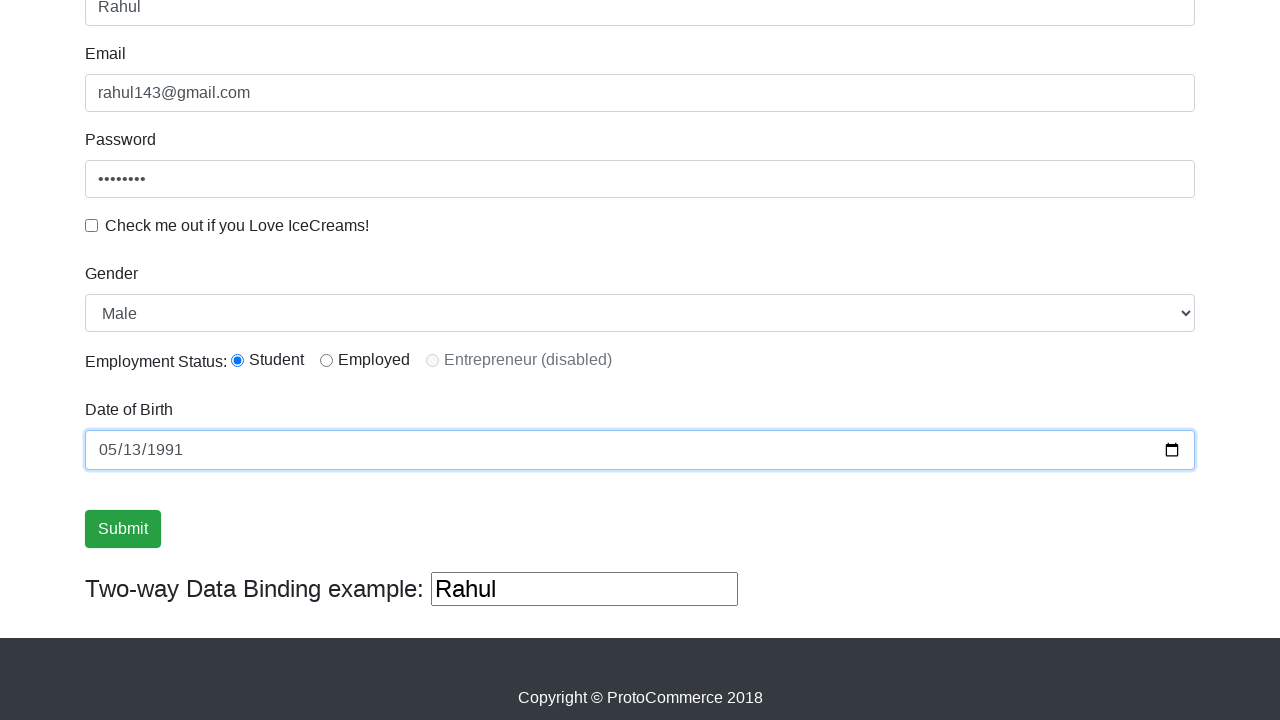

Success message element loaded
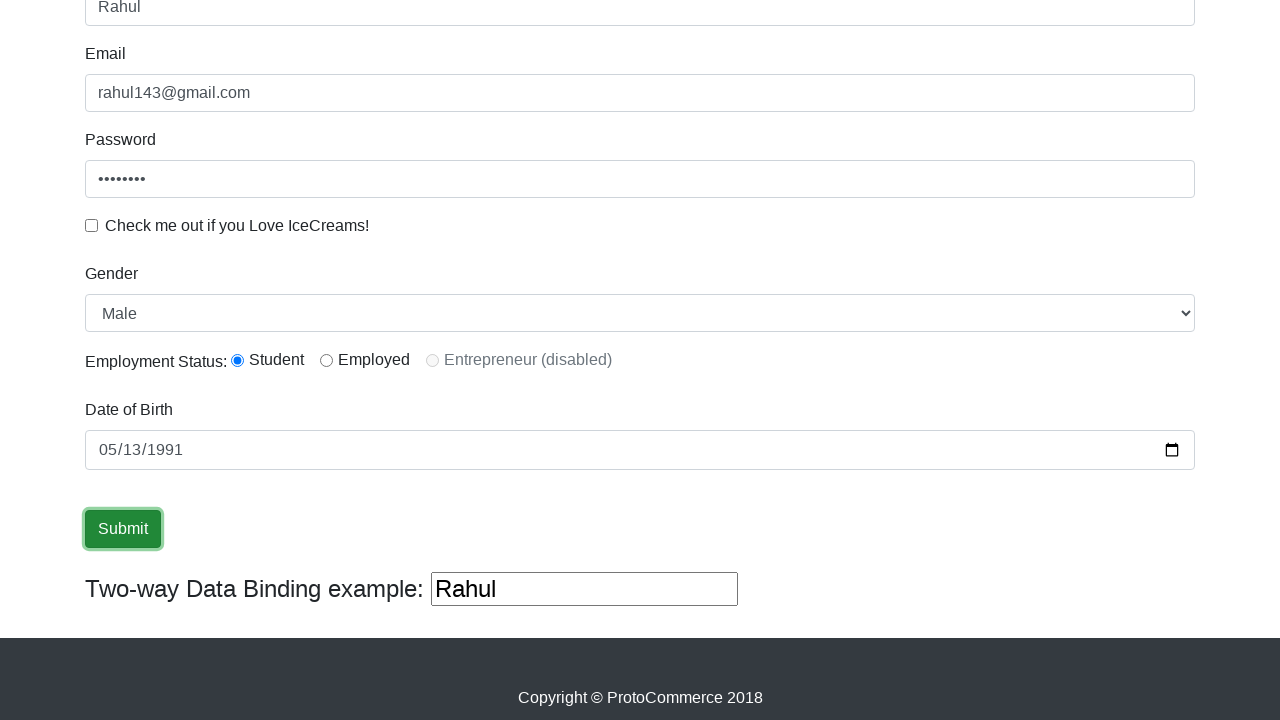

Verified success message is visible
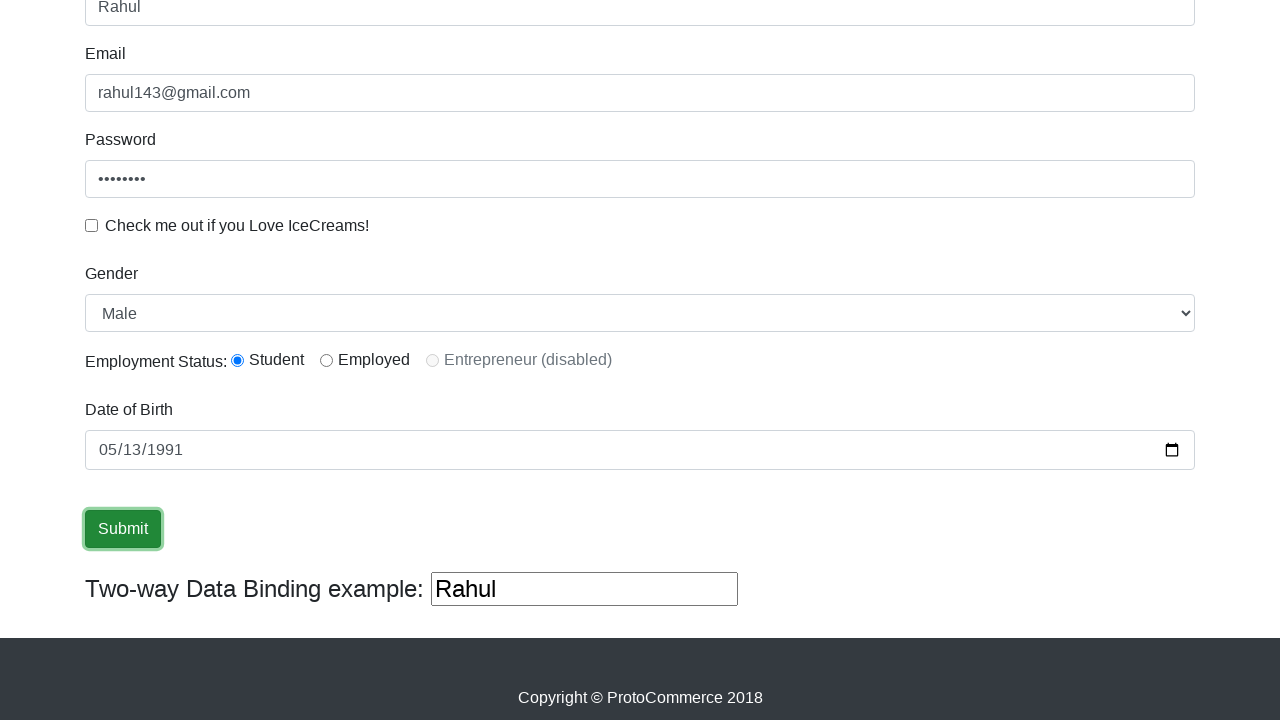

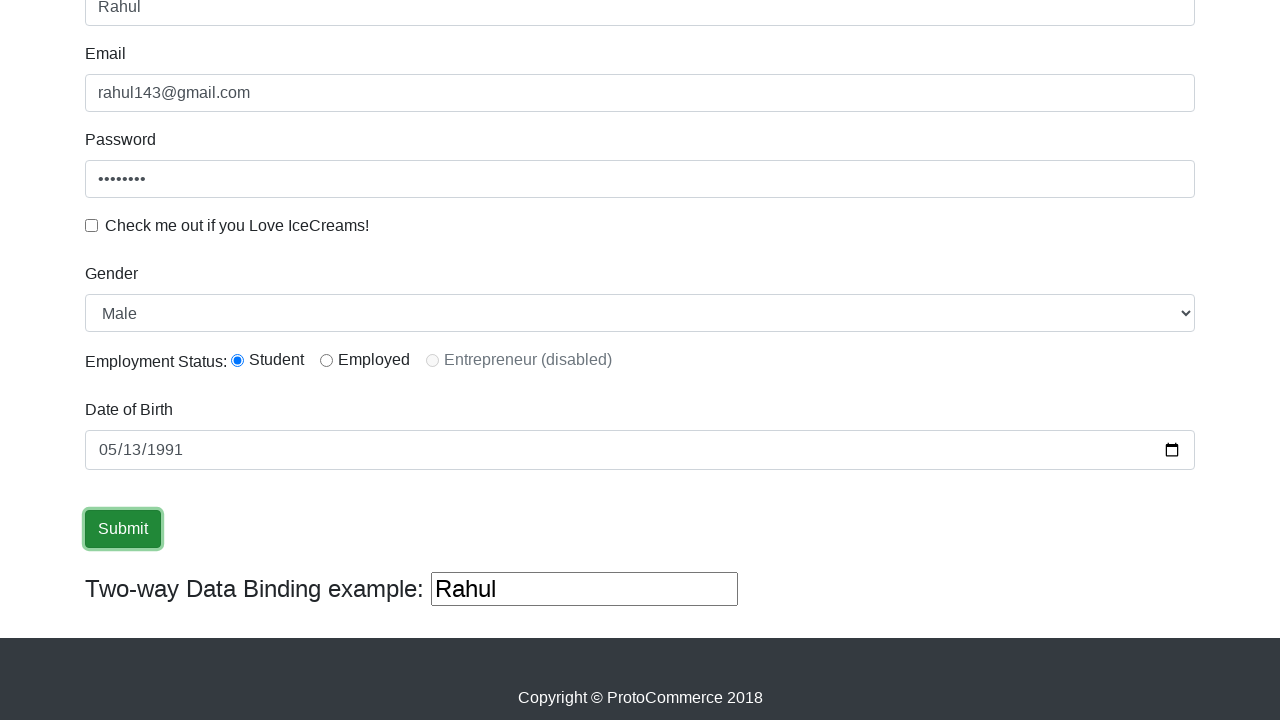